Tests autocomplete dropdown functionality by typing partial text, navigating through options with arrow keys, and selecting "United States (USA)"

Starting URL: https://rahulshettyacademy.com/AutomationPractice/

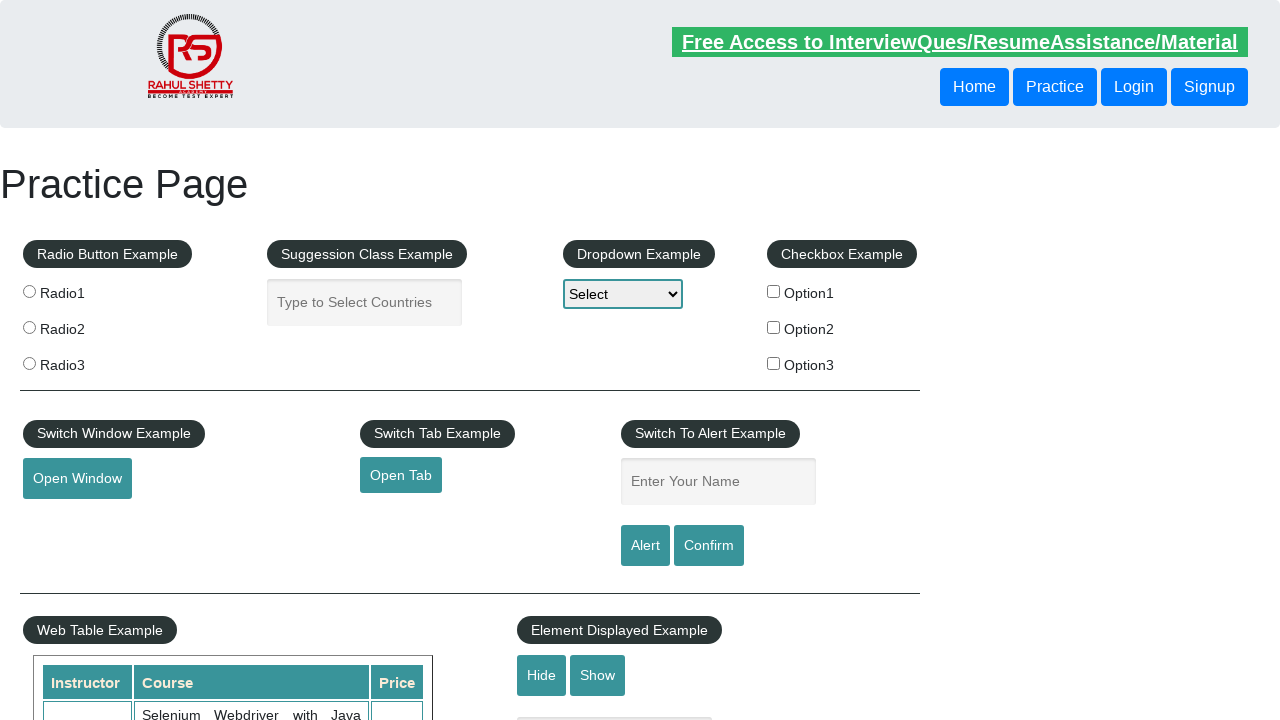

Typed 'uni' in autocomplete field on #autocomplete
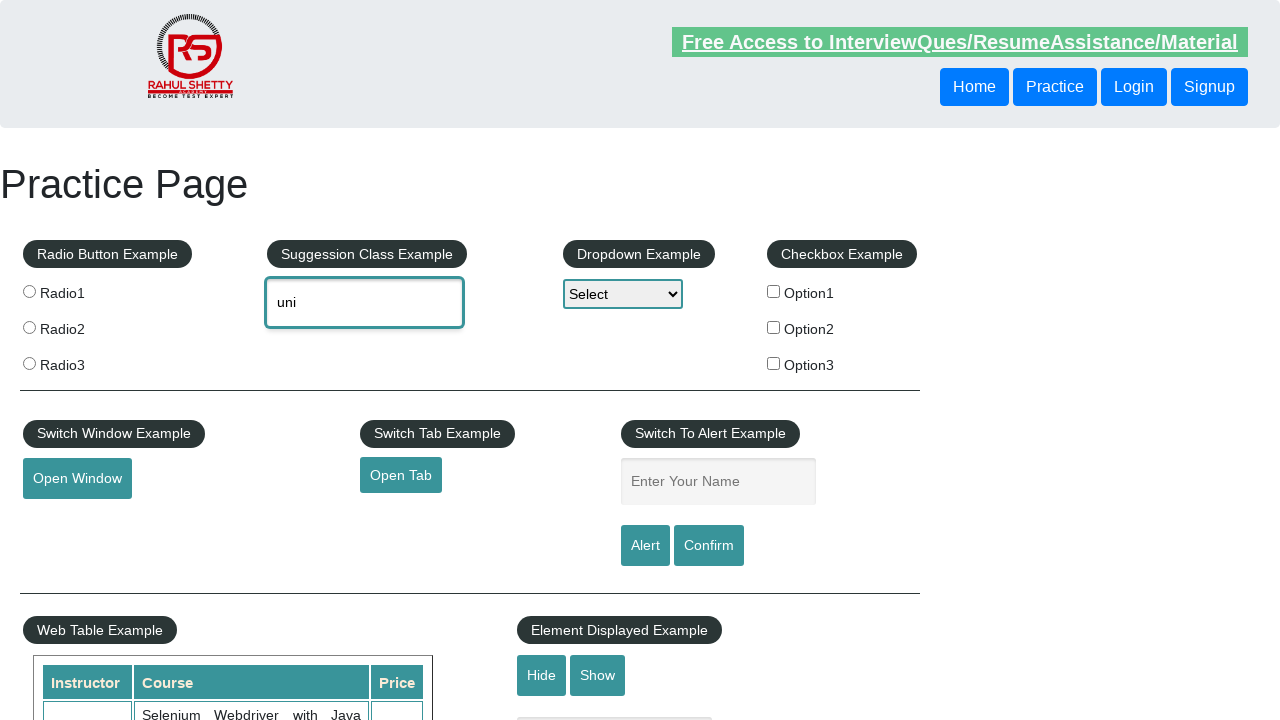

Autocomplete dropdown options loaded
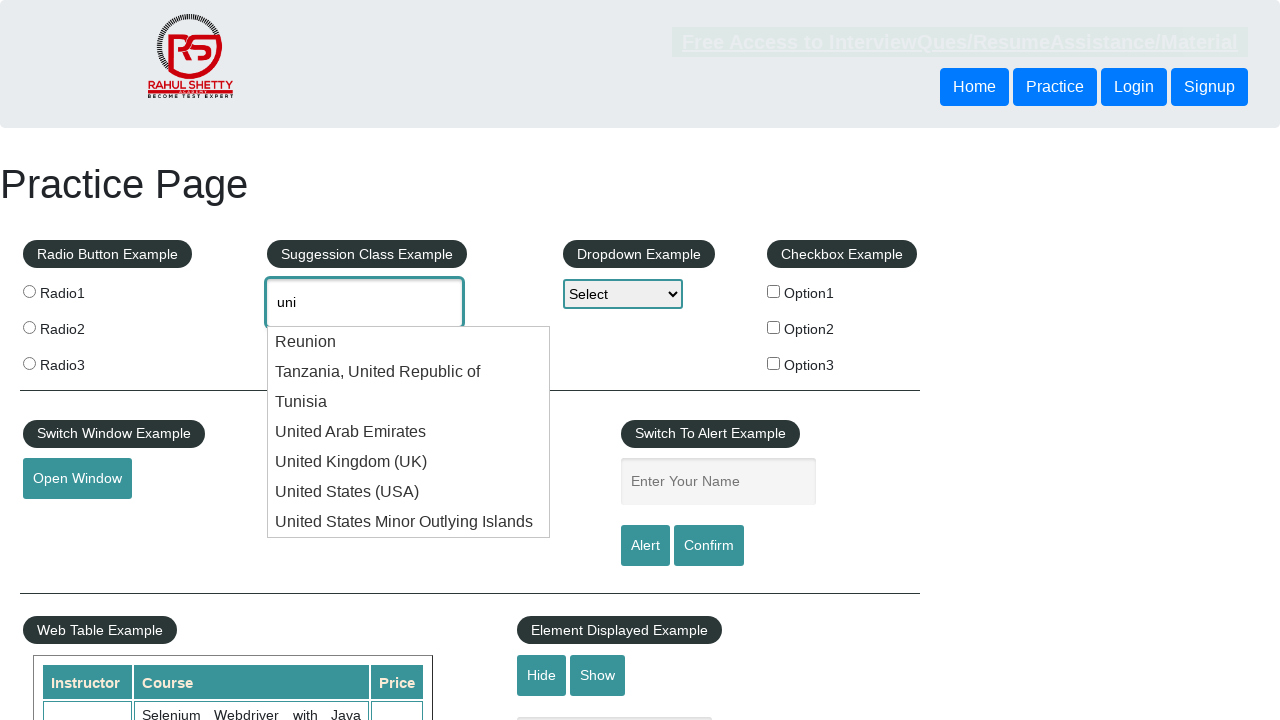

Retrieved all dropdown options from autocomplete
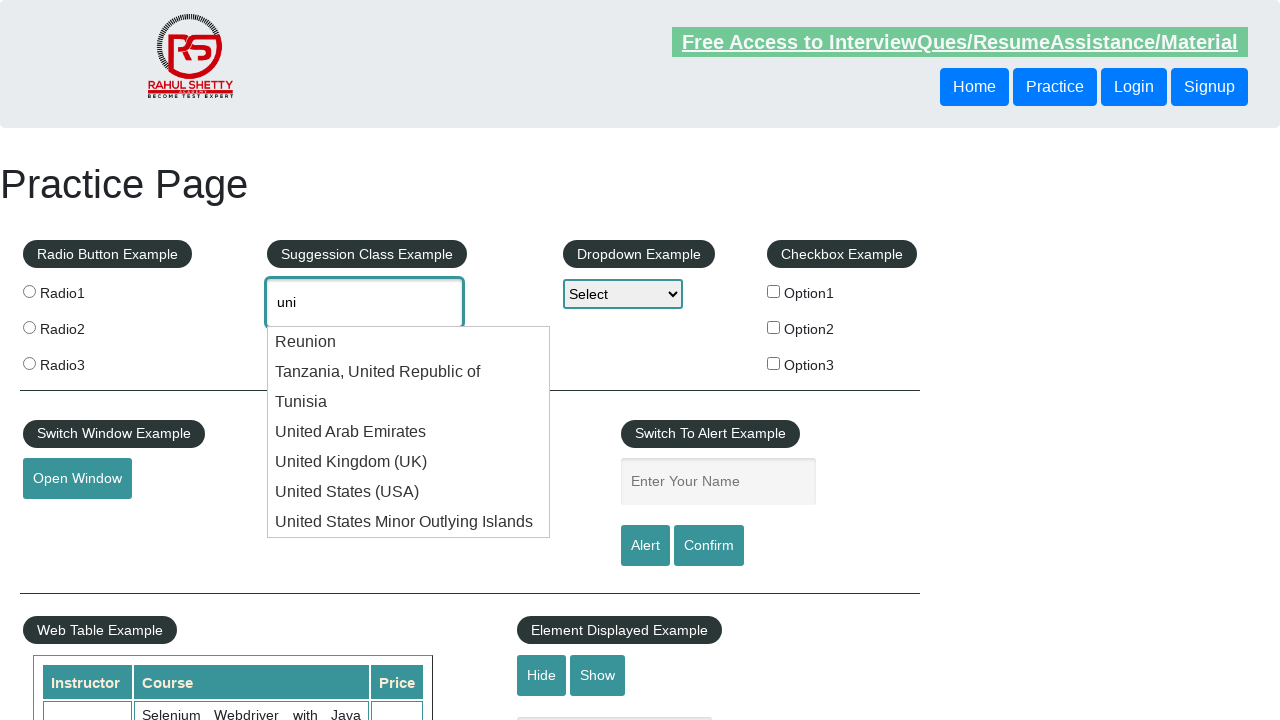

Pressed ArrowDown to navigate to option 1 on #autocomplete
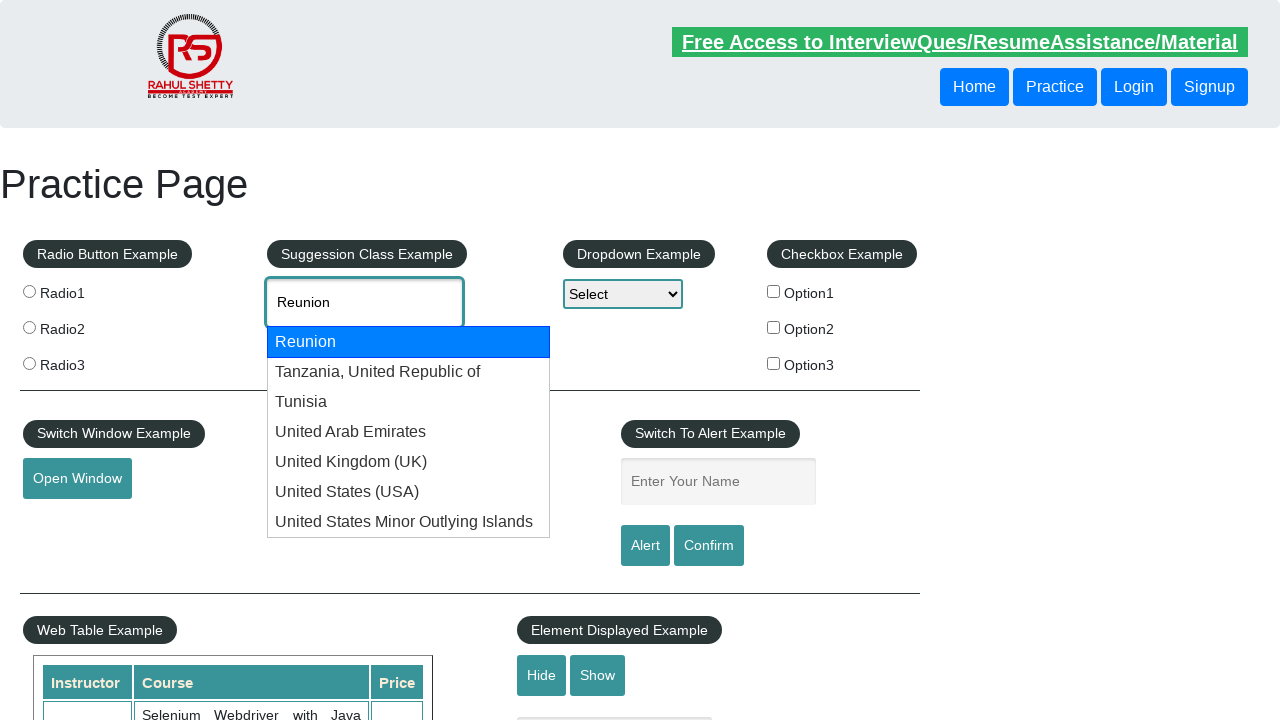

Pressed ArrowDown to navigate to option 2 on #autocomplete
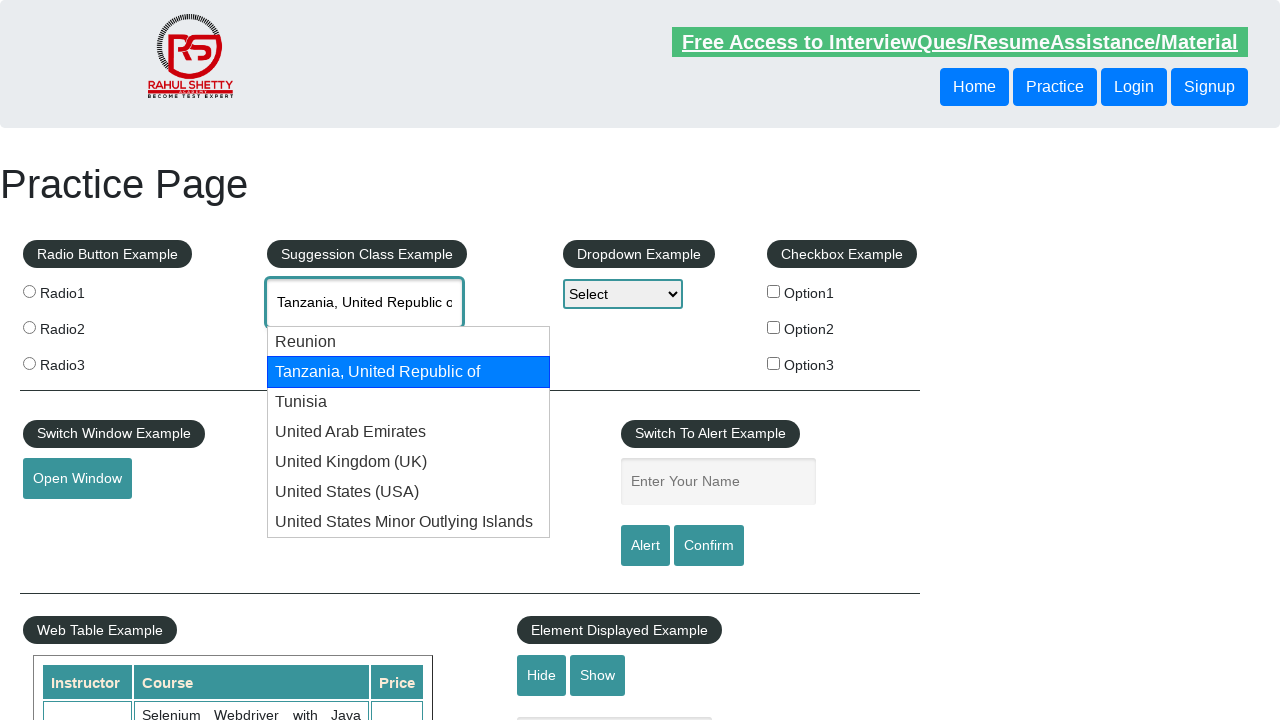

Pressed ArrowDown to navigate to option 3 on #autocomplete
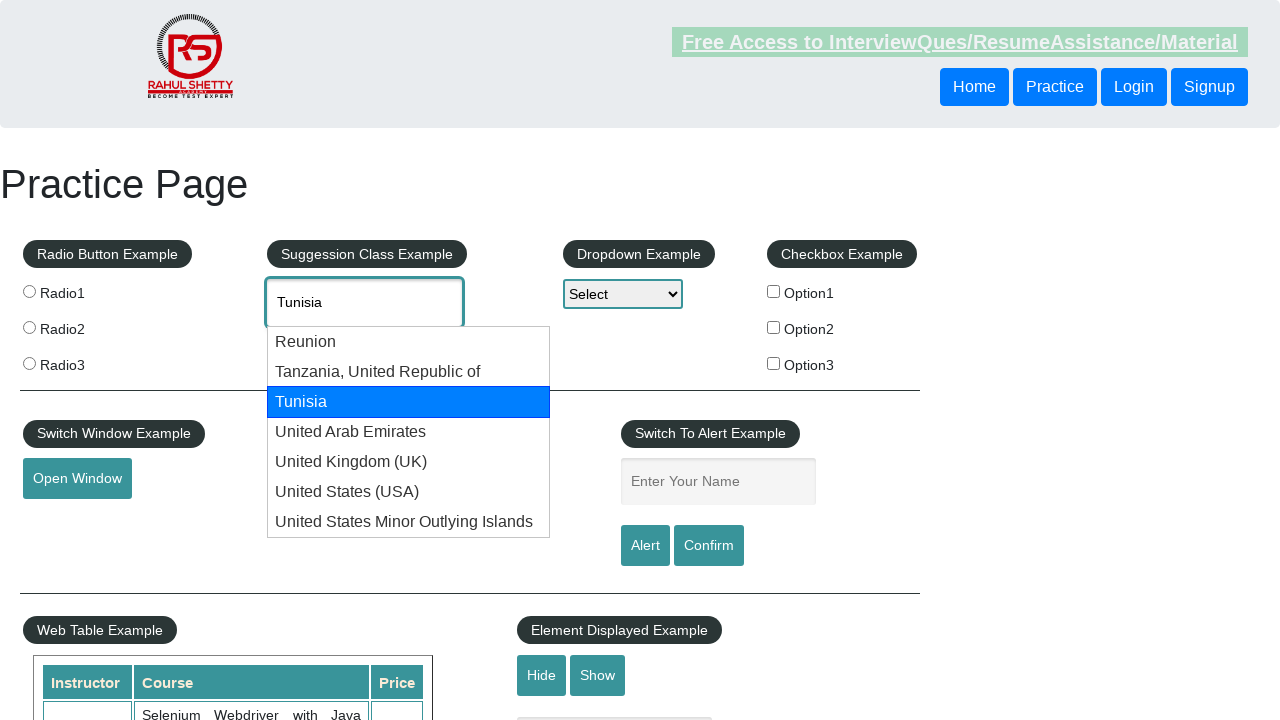

Pressed ArrowDown to navigate to option 4 on #autocomplete
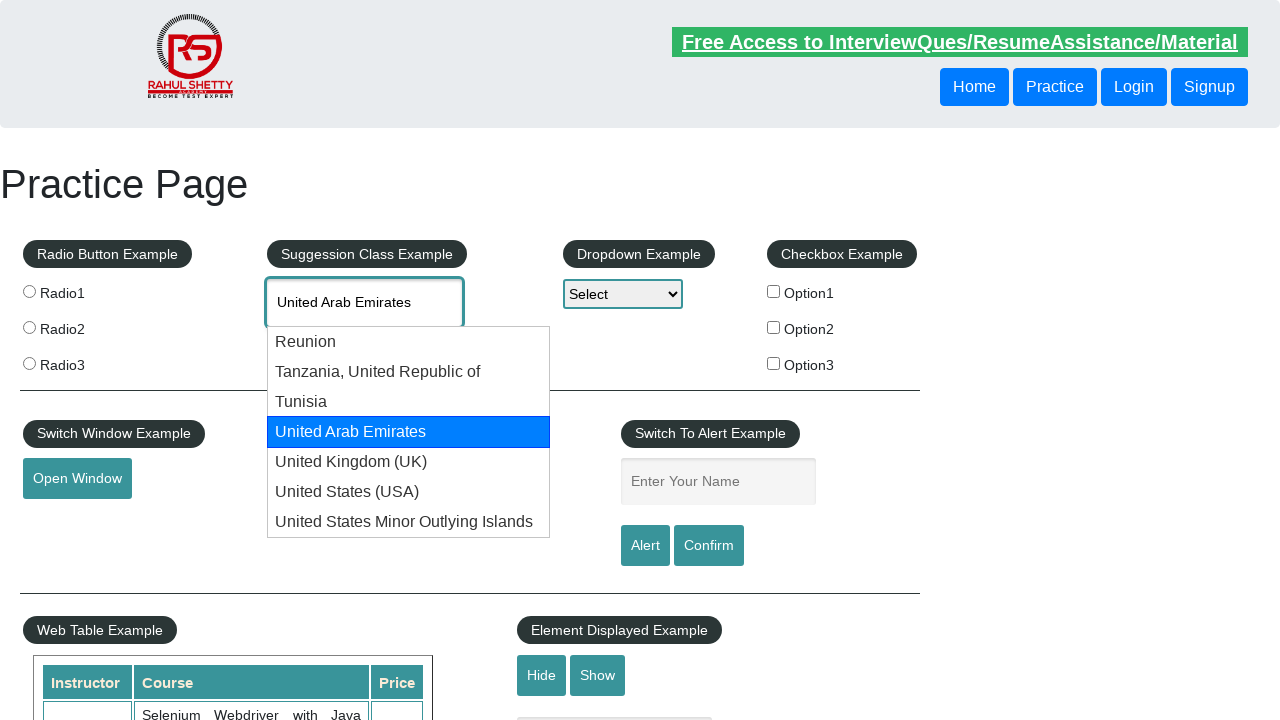

Pressed ArrowDown to navigate to option 5 on #autocomplete
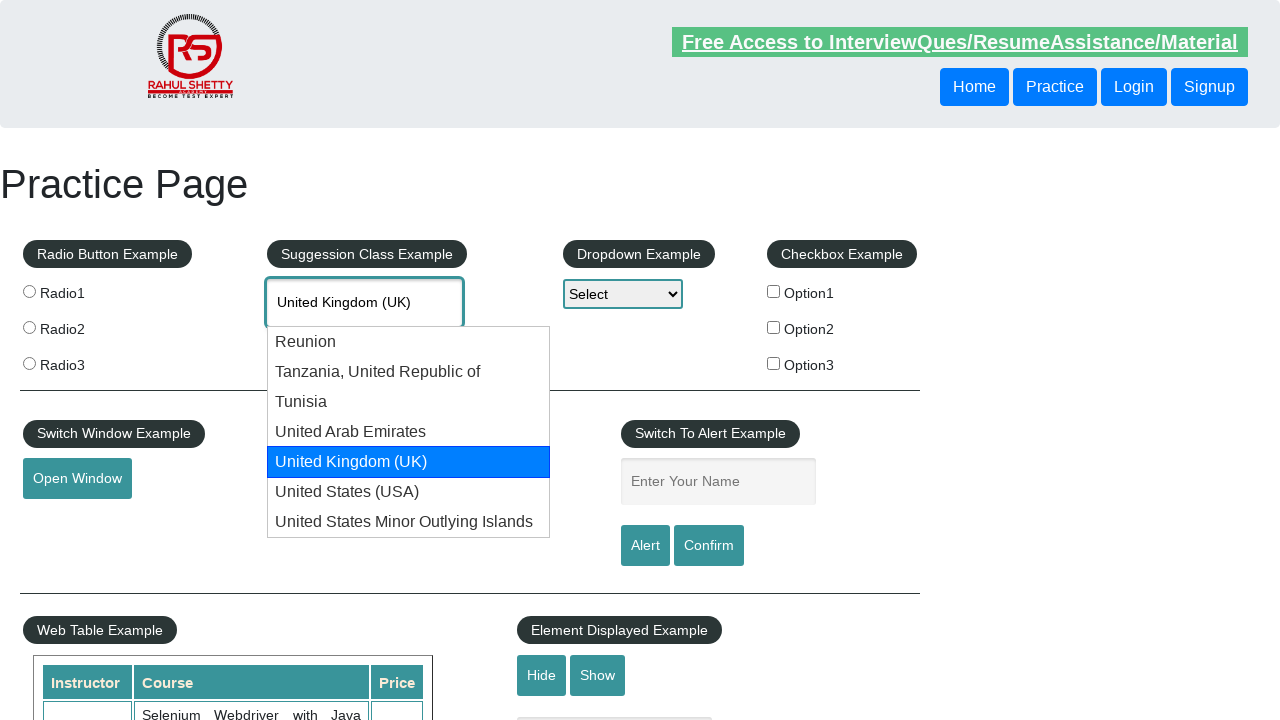

Selected 'United States (USA)' from autocomplete dropdown at (409, 492) on xpath=//div[@class='ui-menu-item-wrapper'] >> nth=4
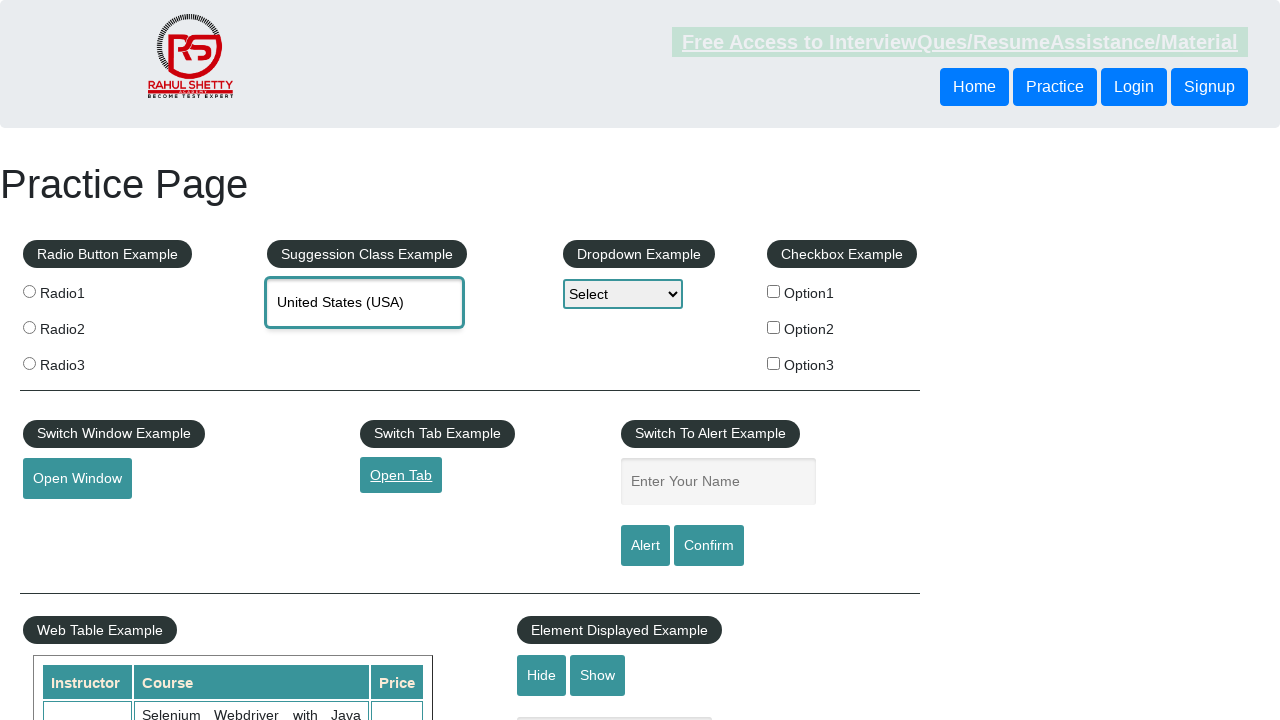

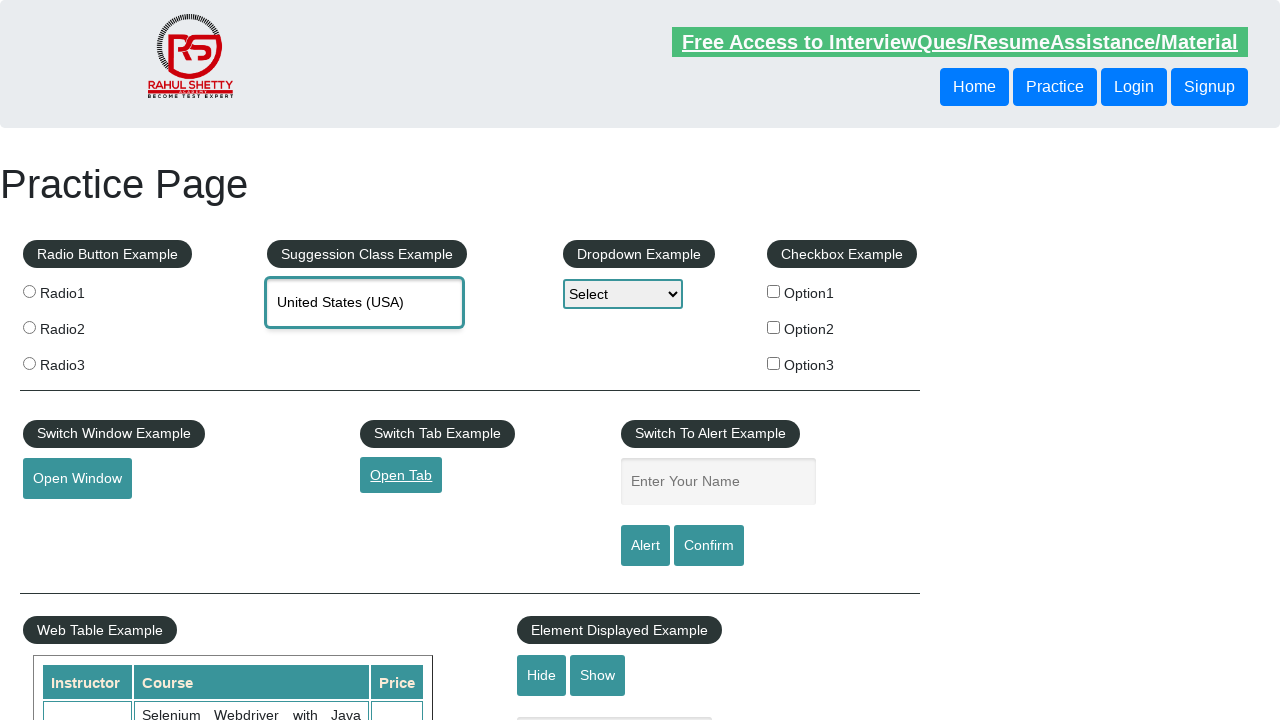